Tests form controls including checkboxes, dropdowns, and autocomplete fields

Starting URL: https://rahulshettyacademy.com/AutomationPractice/

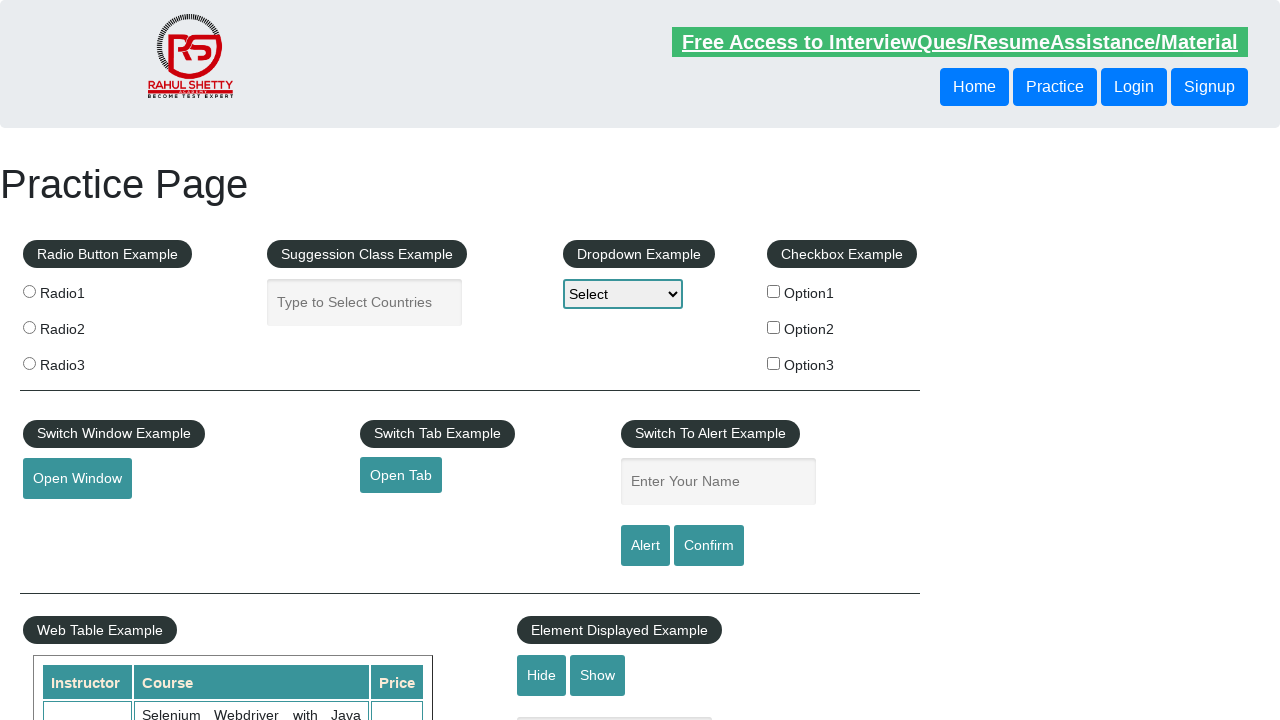

Checked checkbox option 1 at (774, 291) on #checkBoxOption1
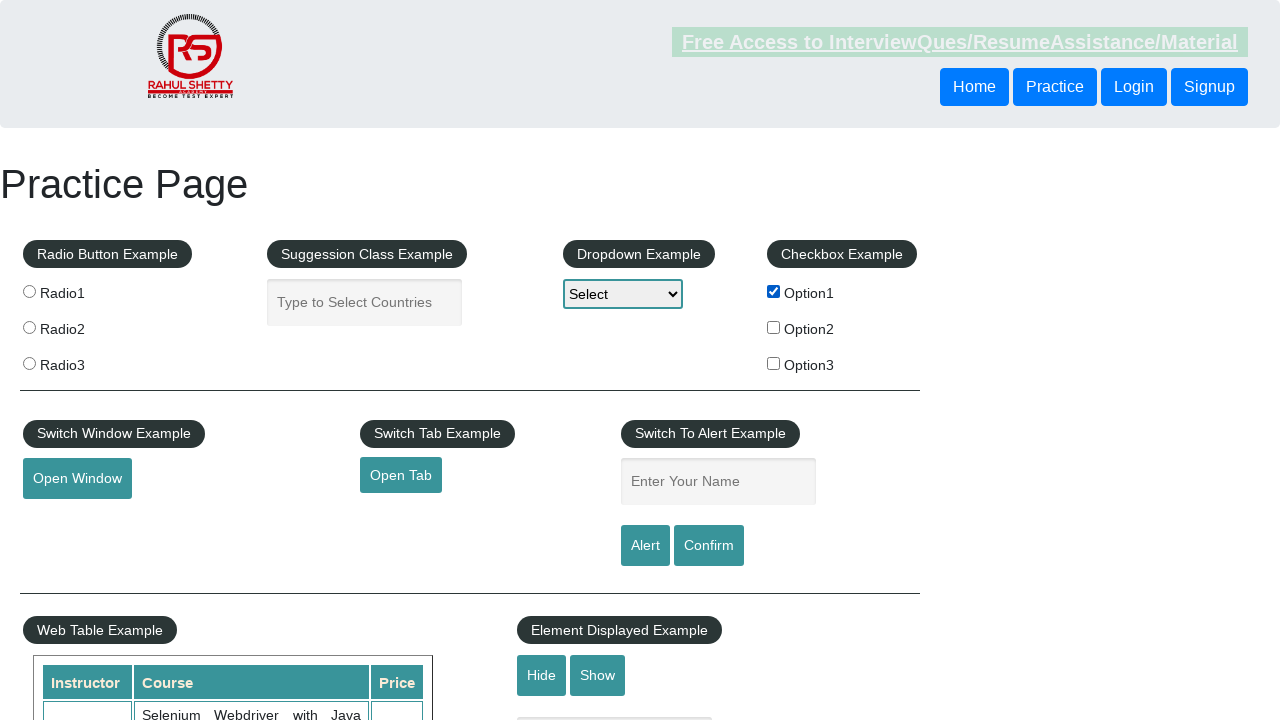

Unchecked checkbox option 1 at (774, 291) on #checkBoxOption1
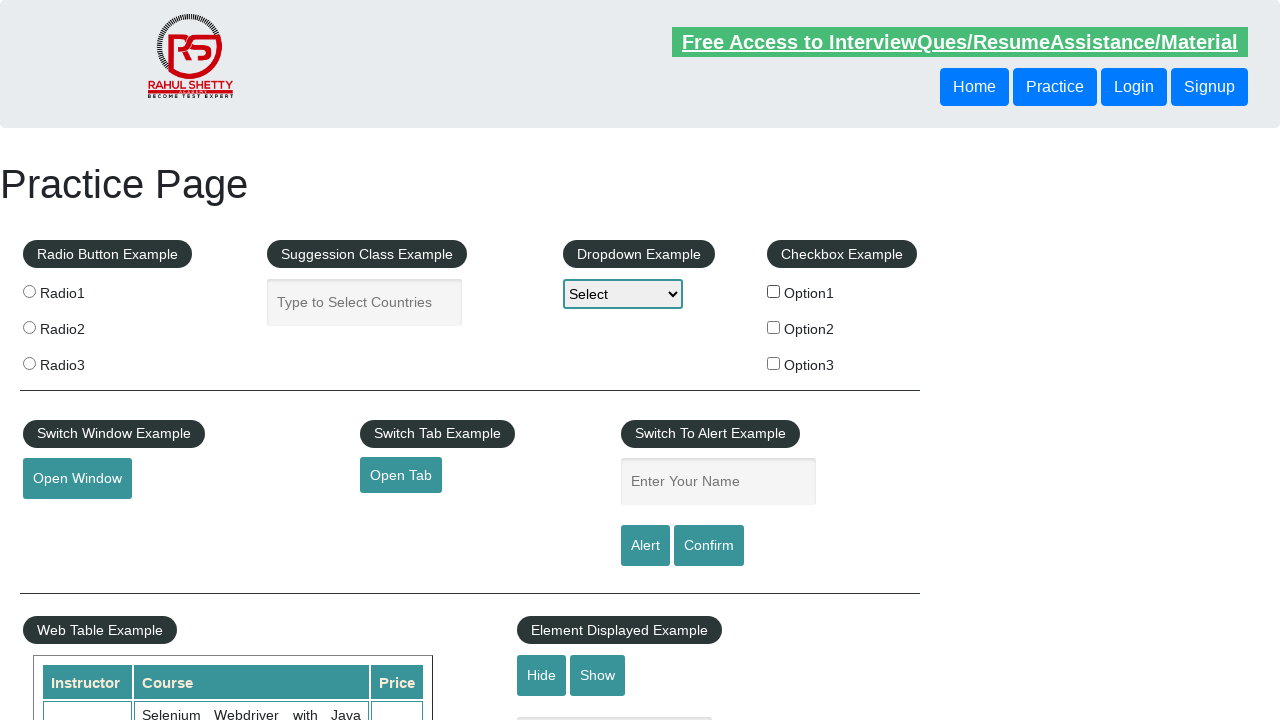

Checked checkbox option 2 at (774, 327) on input[type="checkbox"][value="option2"]
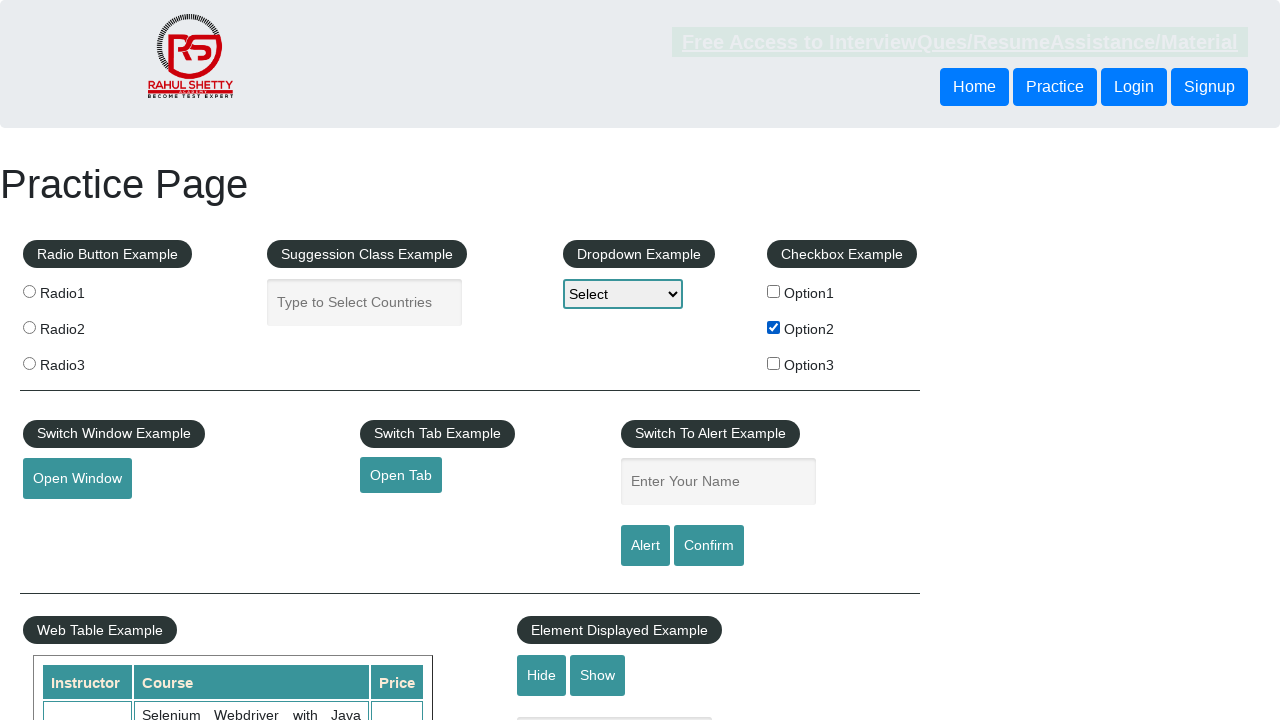

Checked checkbox option 3 at (774, 363) on input[type="checkbox"][value="option3"]
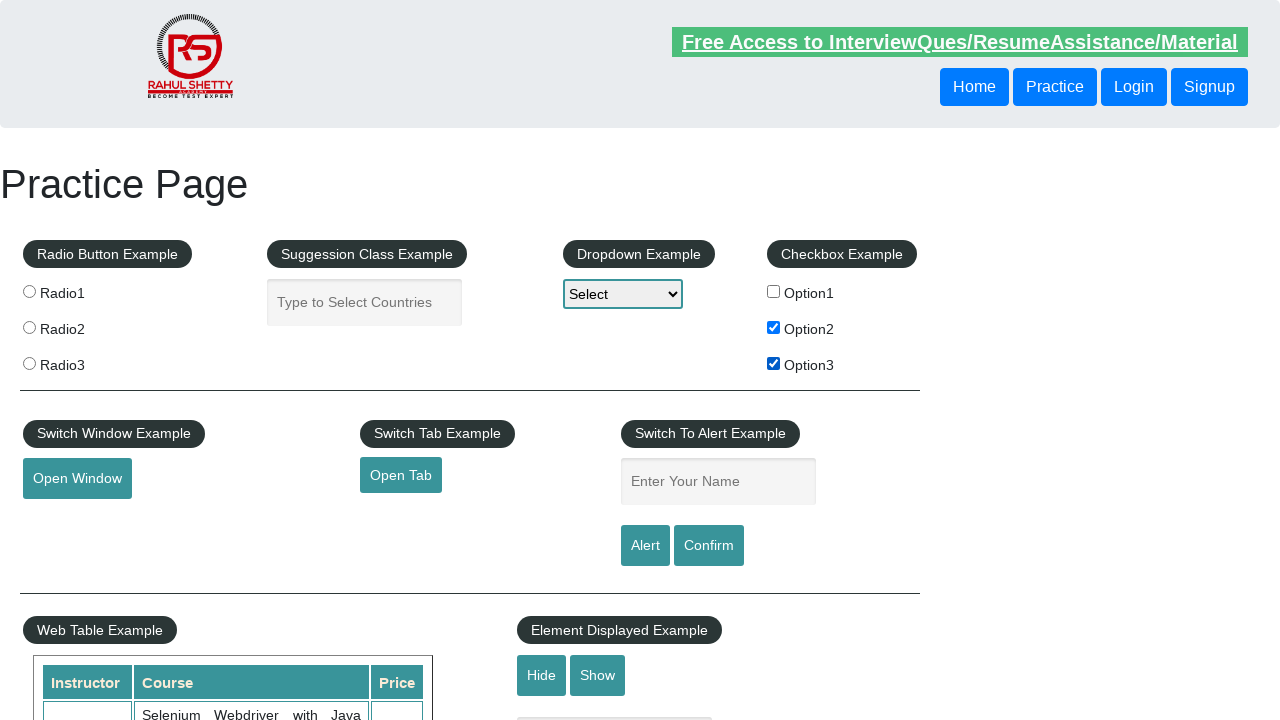

Selected option 2 from dropdown on select
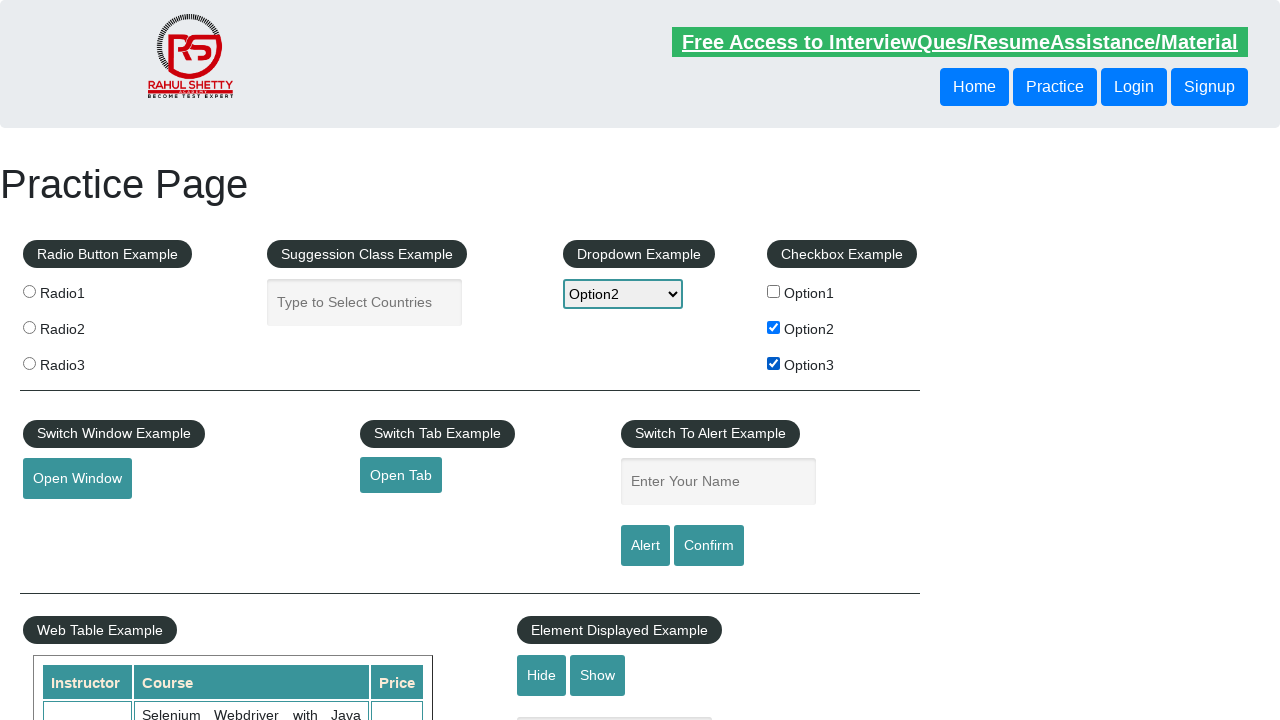

Filled autocomplete field with 'ind' on #autocomplete
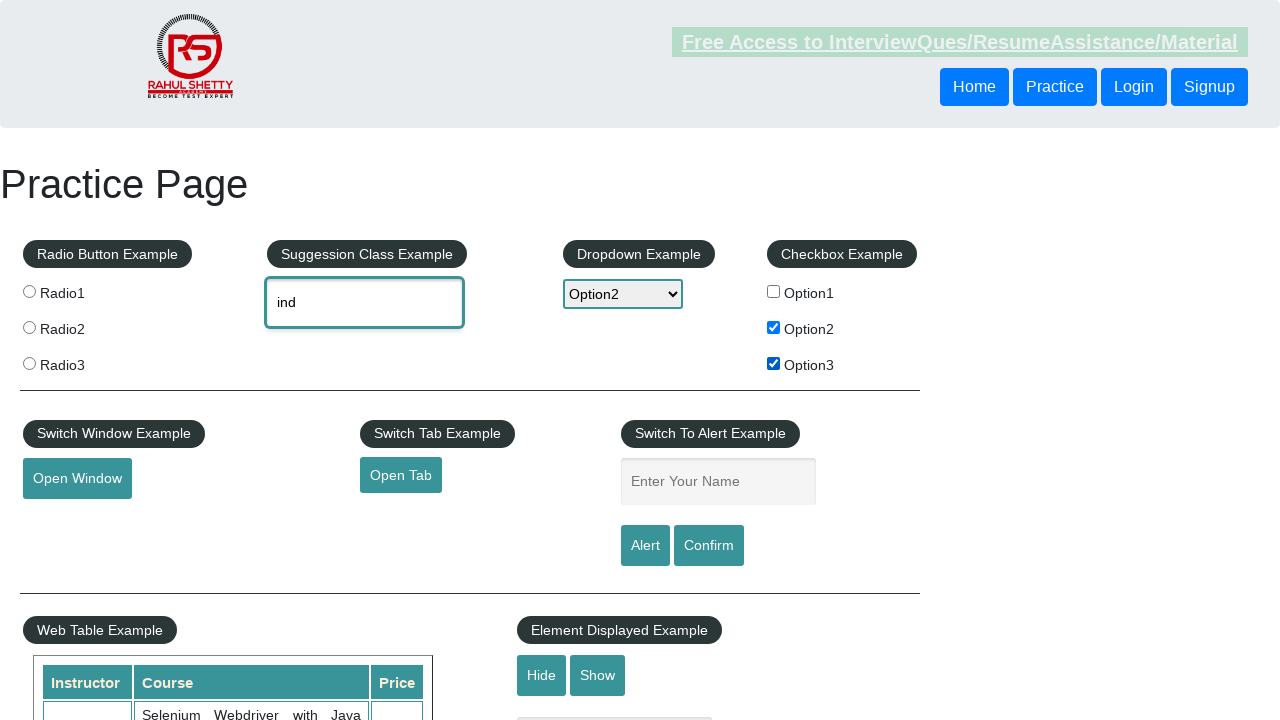

Autocomplete menu items loaded
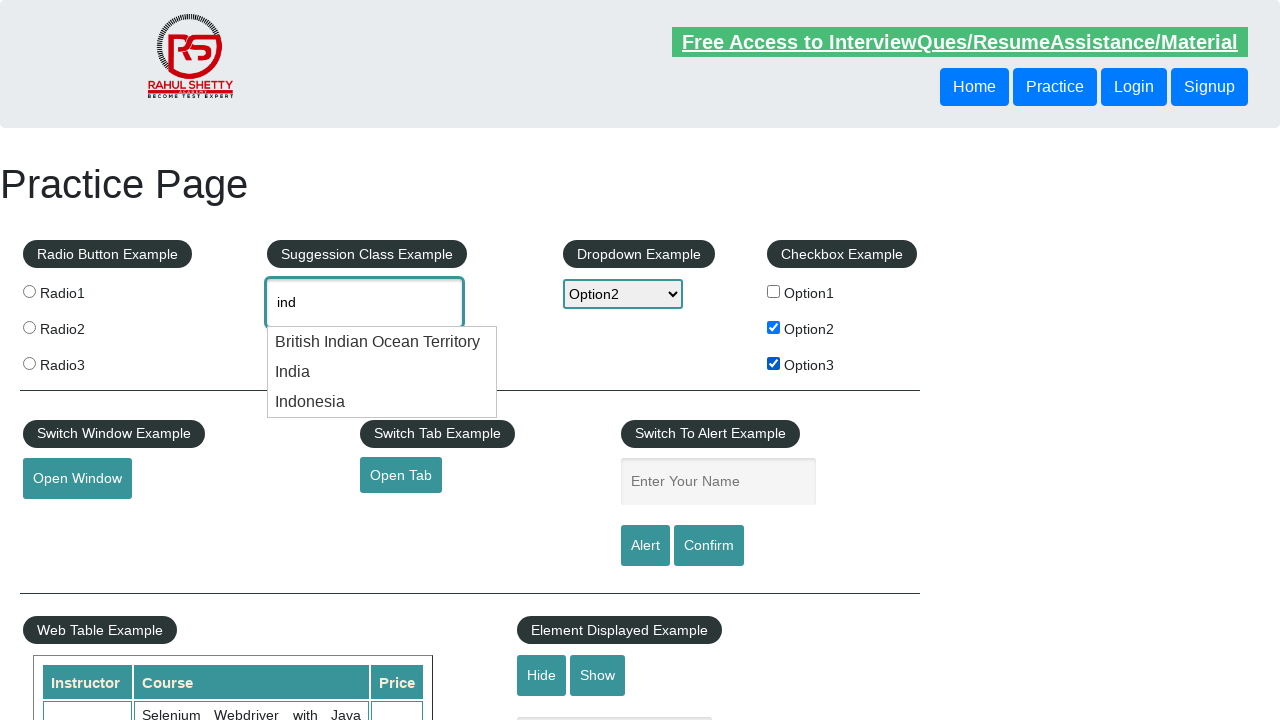

Selected 'India' from autocomplete menu at (382, 372) on .ui-menu-item div >> nth=1
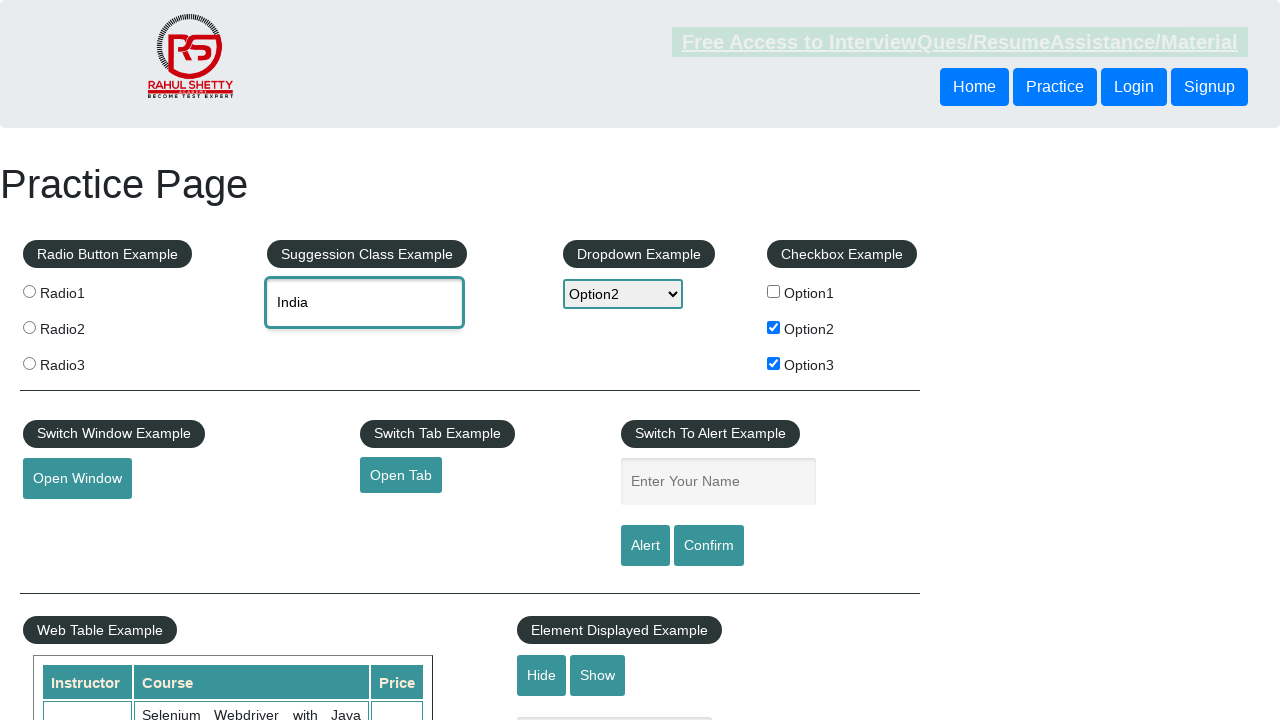

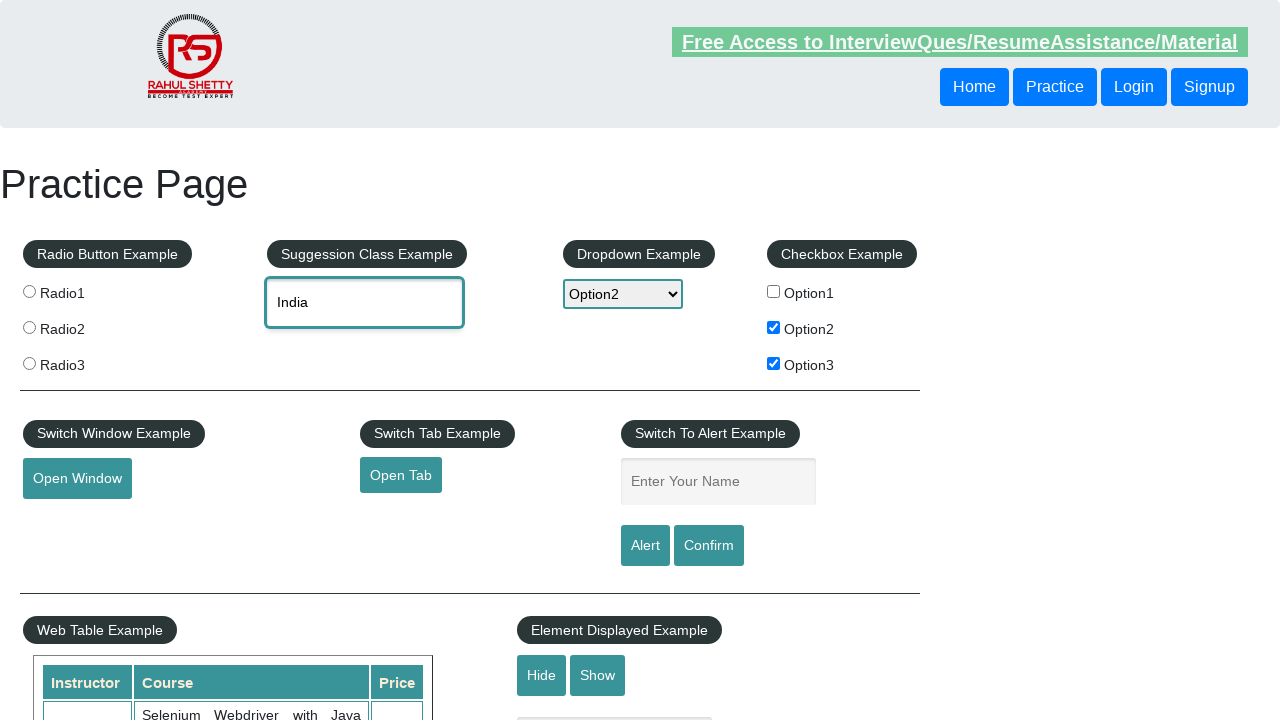